Tests handling a browser confirmation dialog by clicking a button that triggers a popup and dismissing it

Starting URL: https://rahulshettyacademy.com/AutomationPractice/

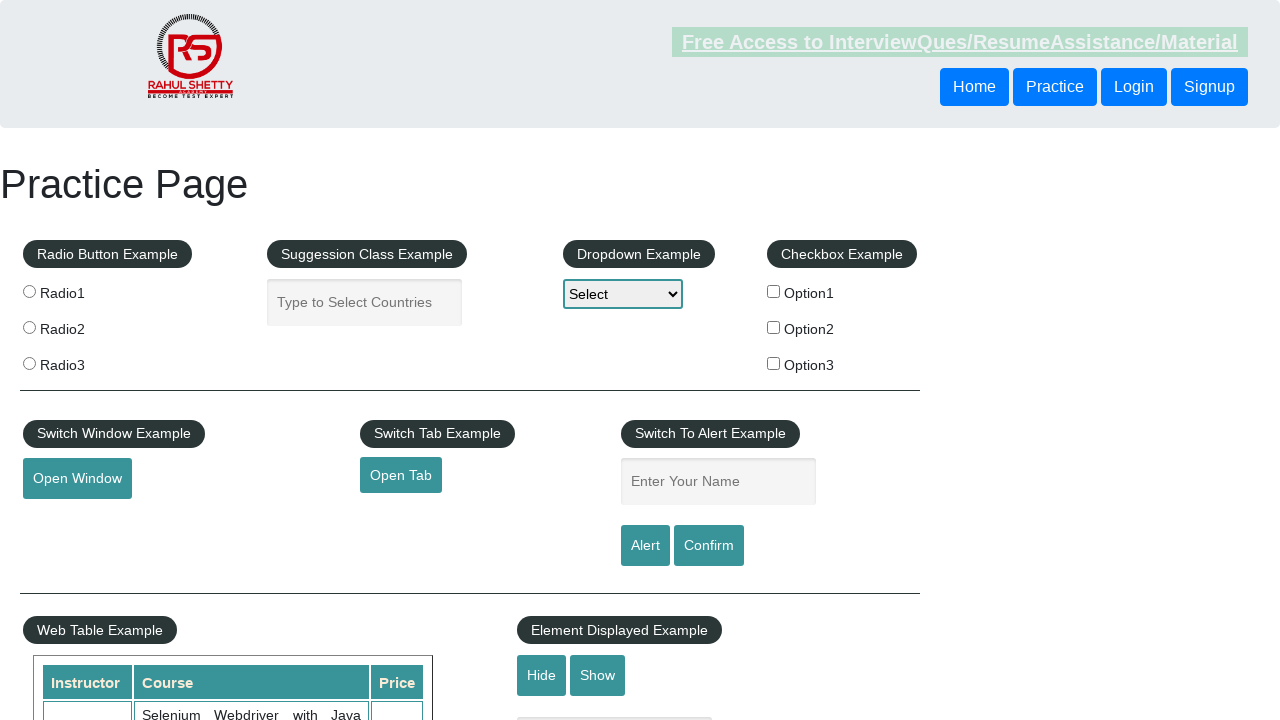

Set up dialog handler to dismiss confirmation popup
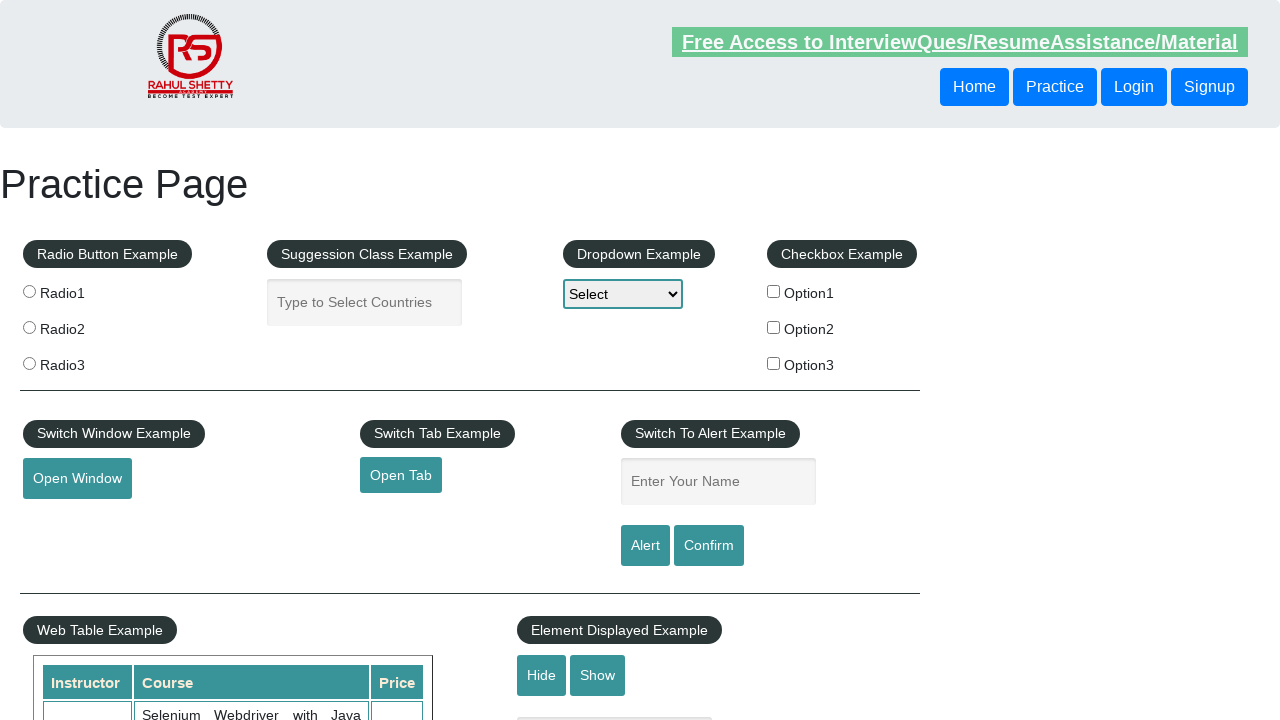

Clicked confirm button to trigger popup window at (709, 546) on #confirmbtn
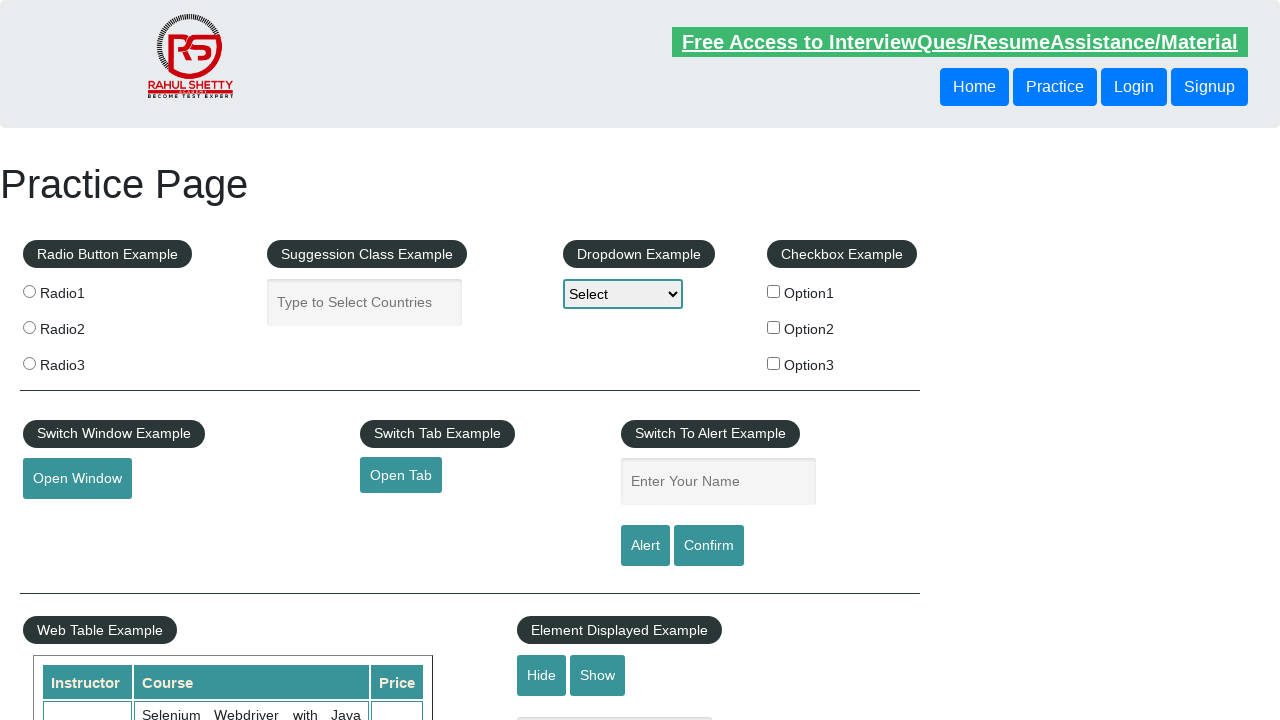

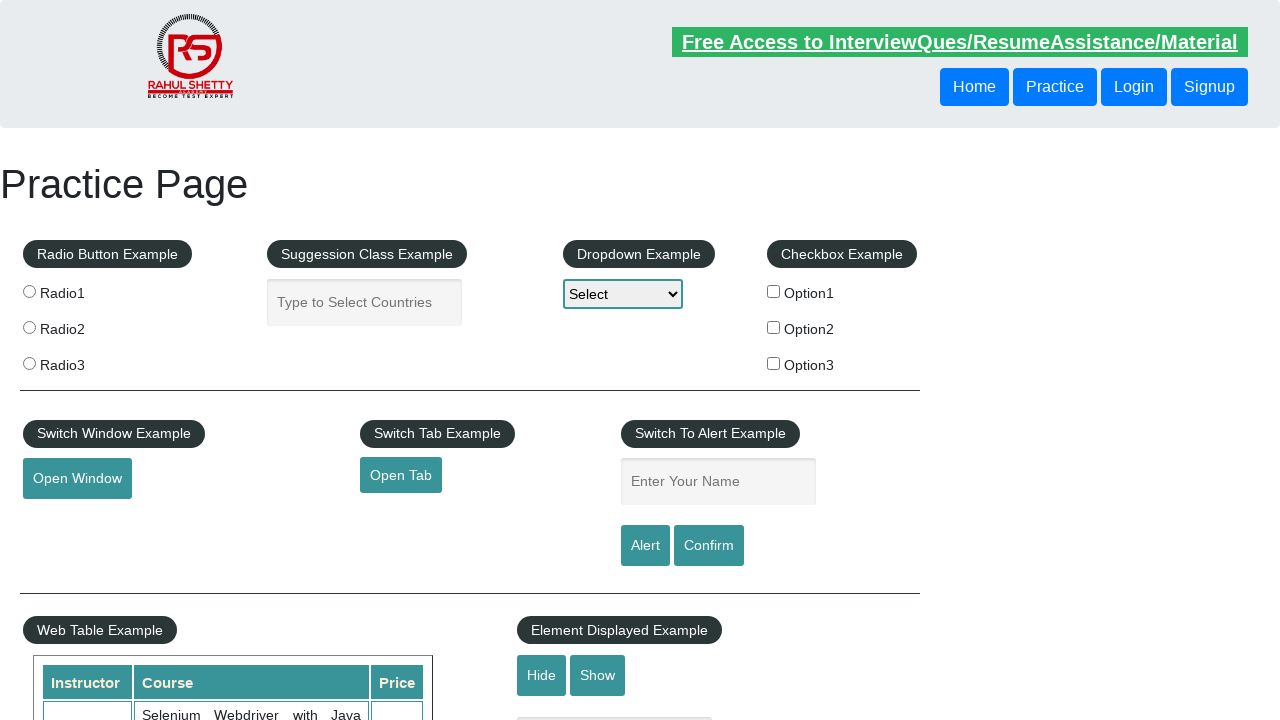